Tests interacting with a slider widget inside an iframe by dragging it to the right.

Starting URL: https://jqueryui.com/slider/

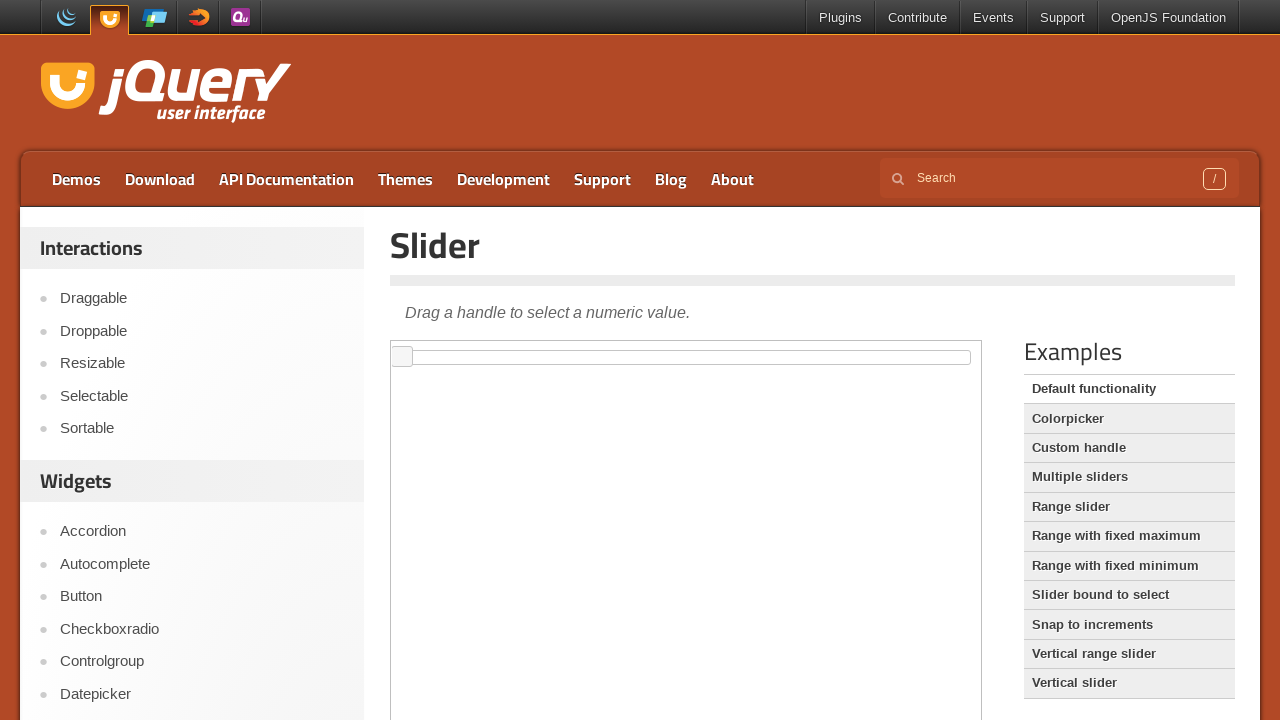

Located demo iframe
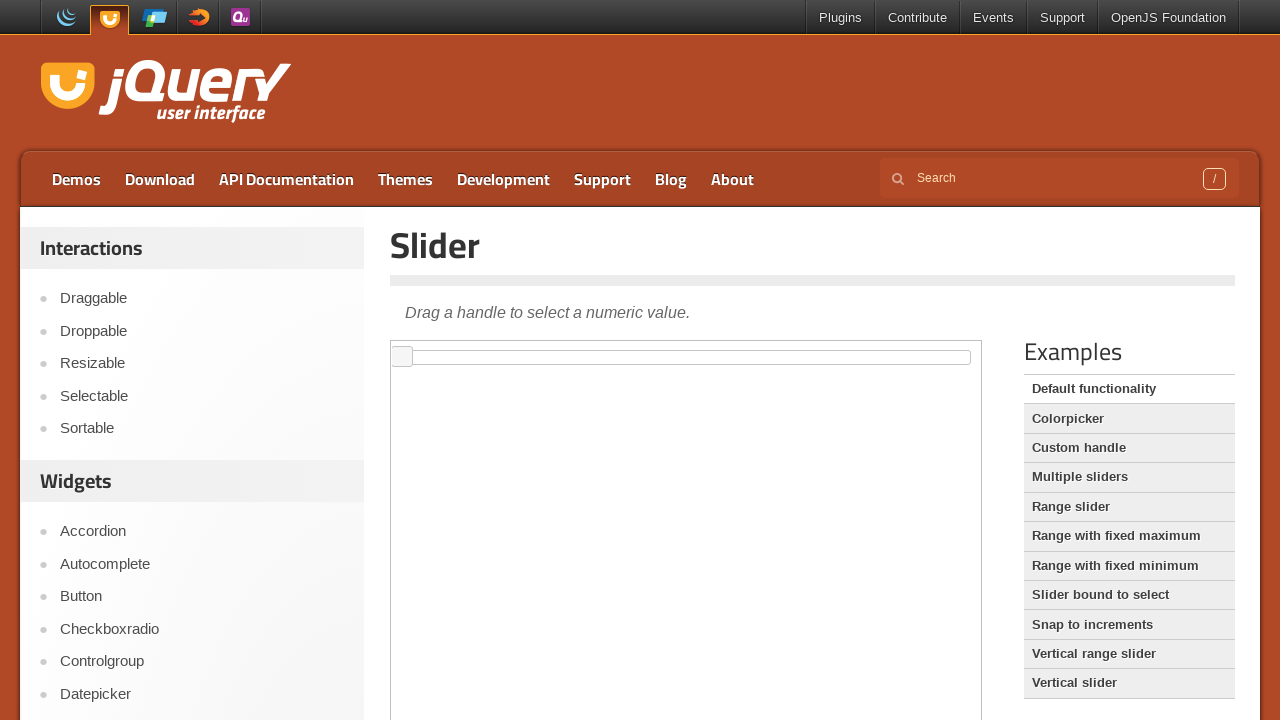

Located slider handle element
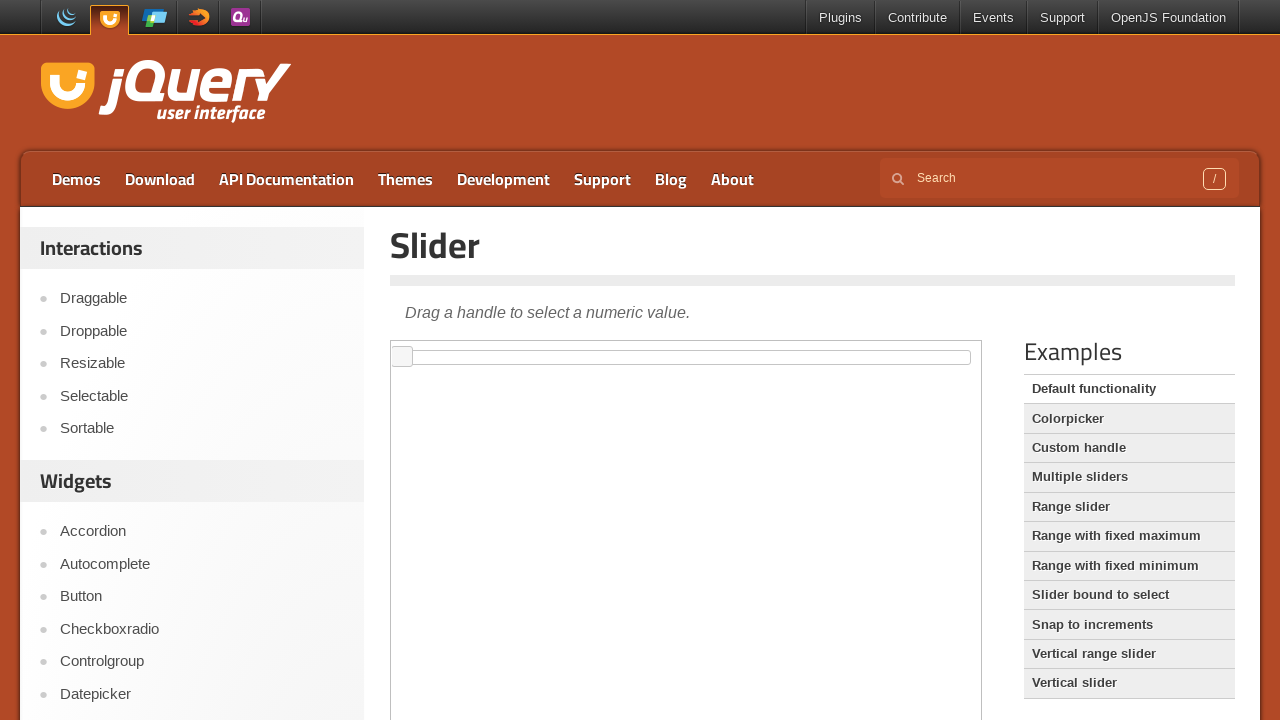

Retrieved slider handle bounding box
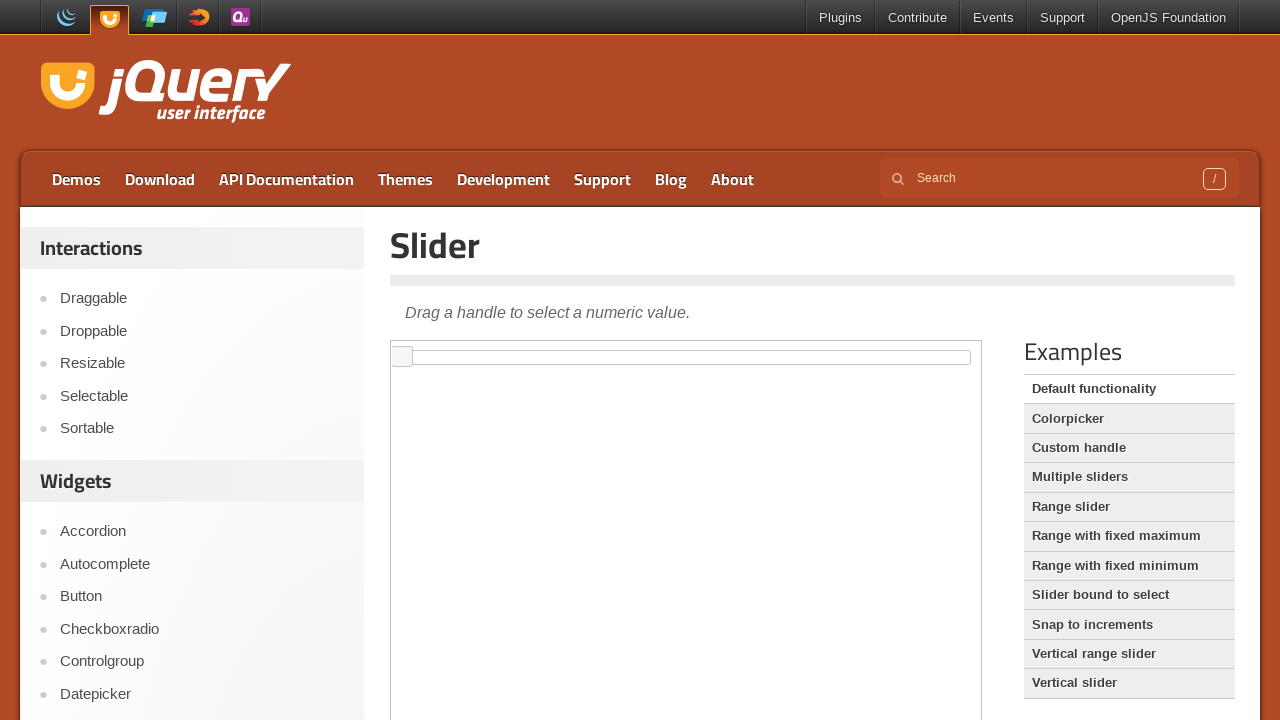

Moved mouse to slider handle center position at (402, 357)
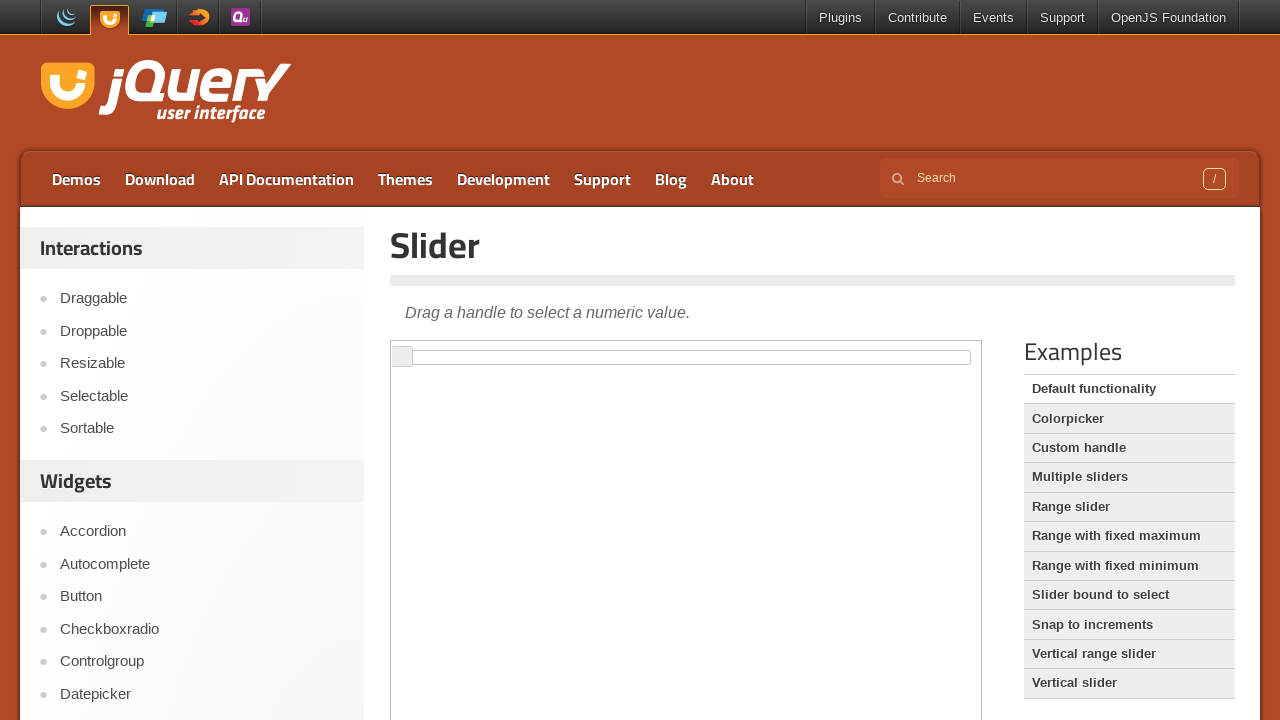

Pressed down mouse button on slider handle at (402, 357)
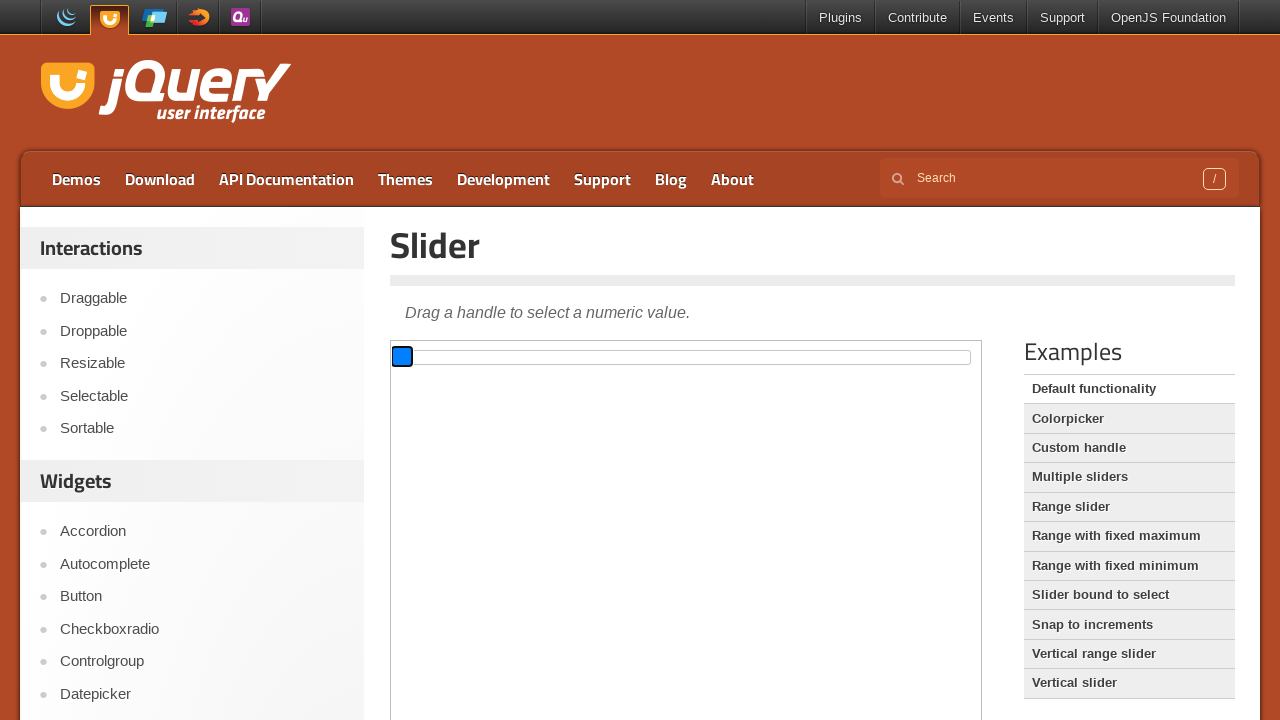

Dragged slider handle 200 pixels to the right at (602, 357)
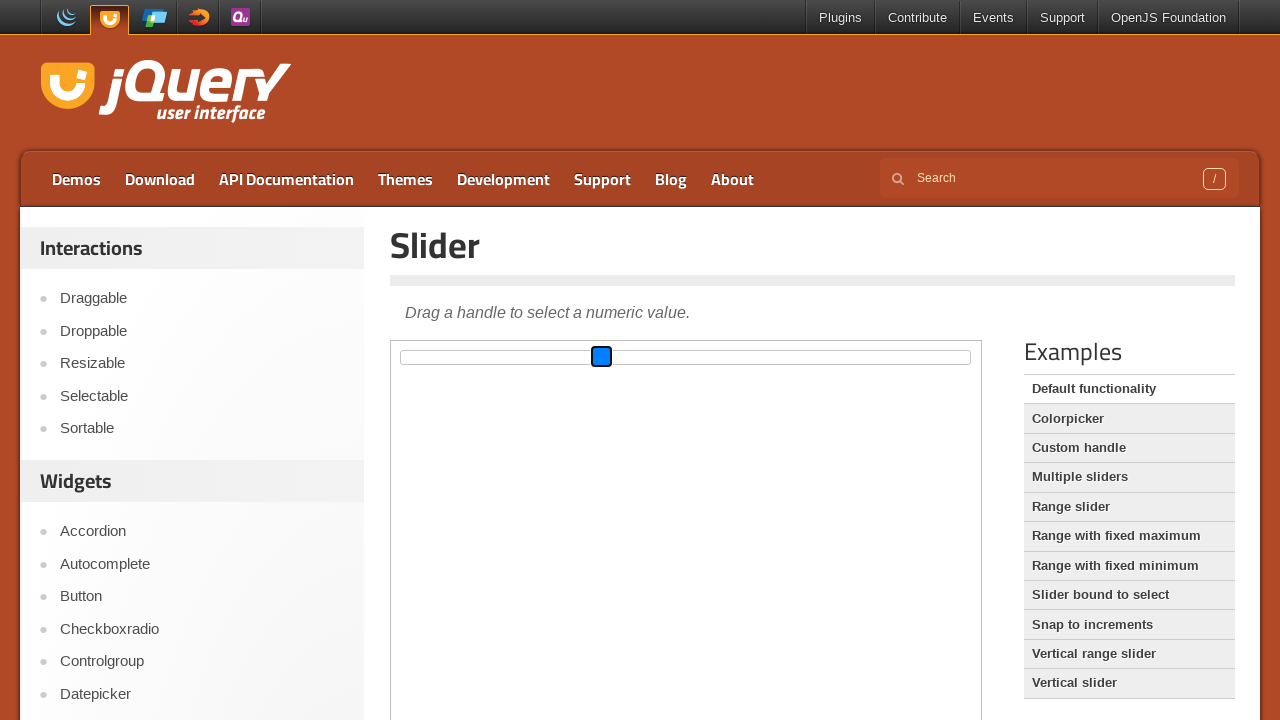

Released mouse button to complete slider drag at (602, 357)
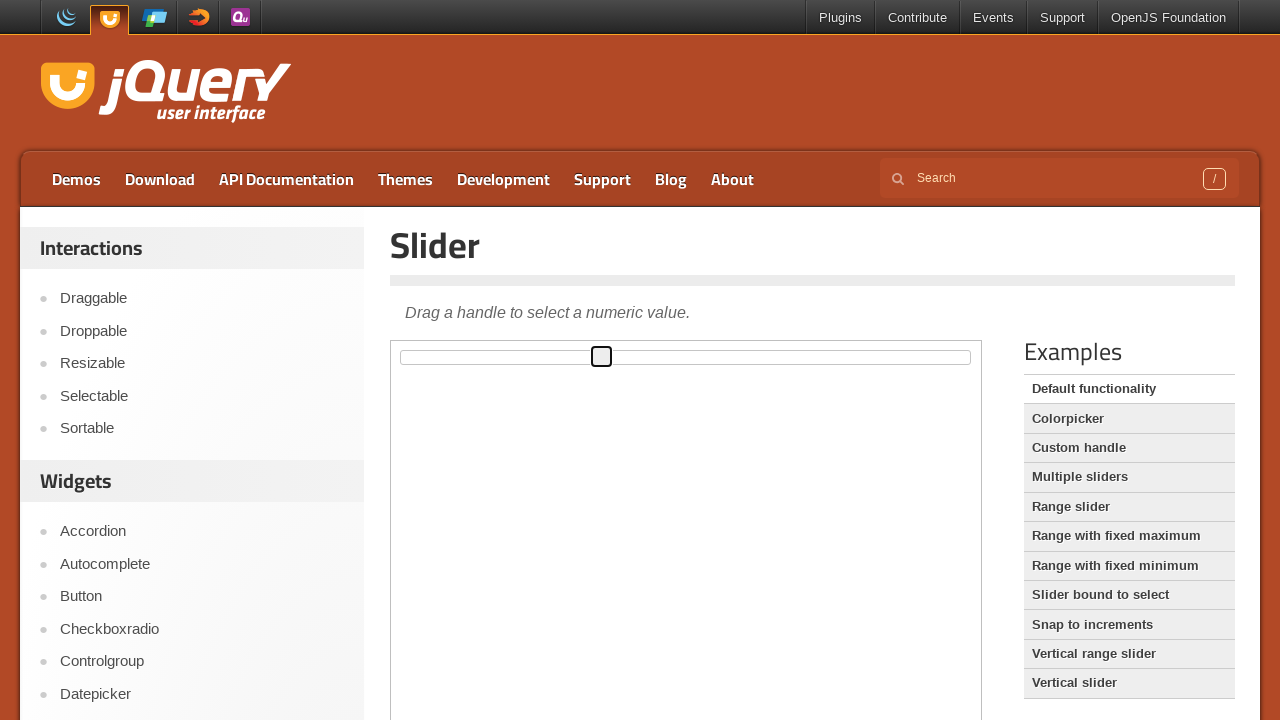

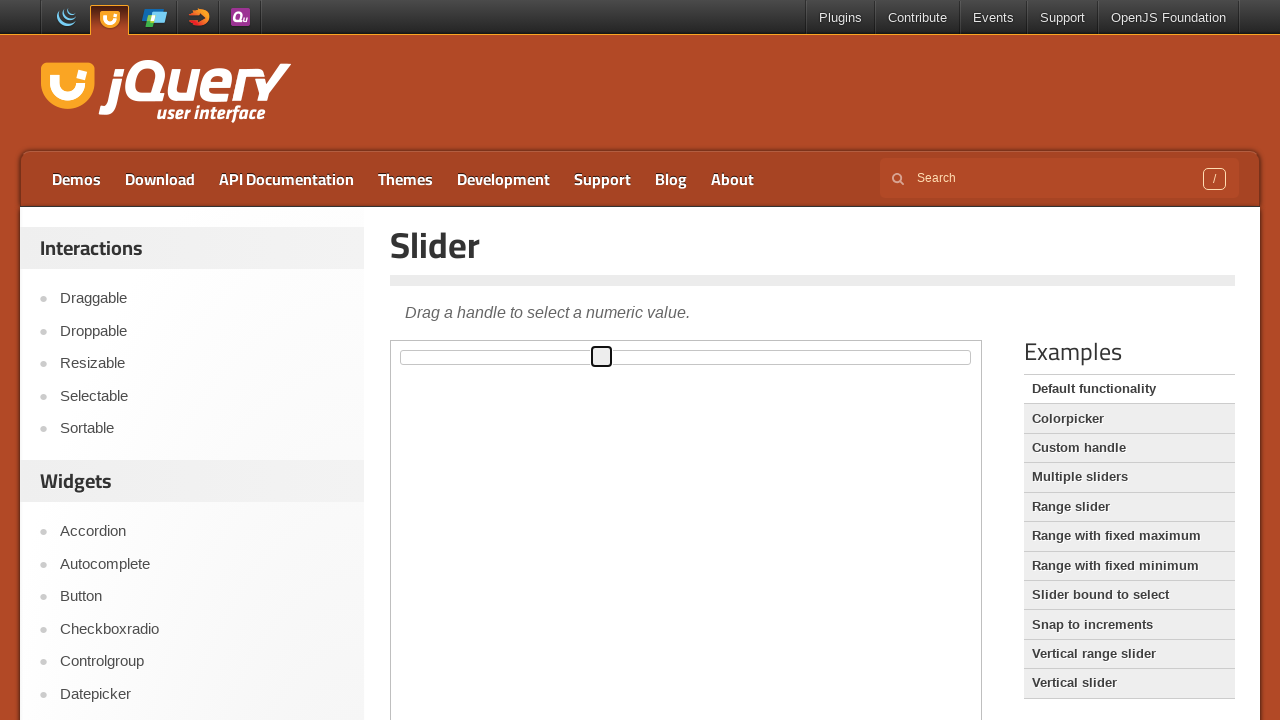